Tests alert handling functionality by navigating to an alert demo page, triggering a confirm alert, and dismissing it

Starting URL: http://demo.automationtesting.in/Alerts.html

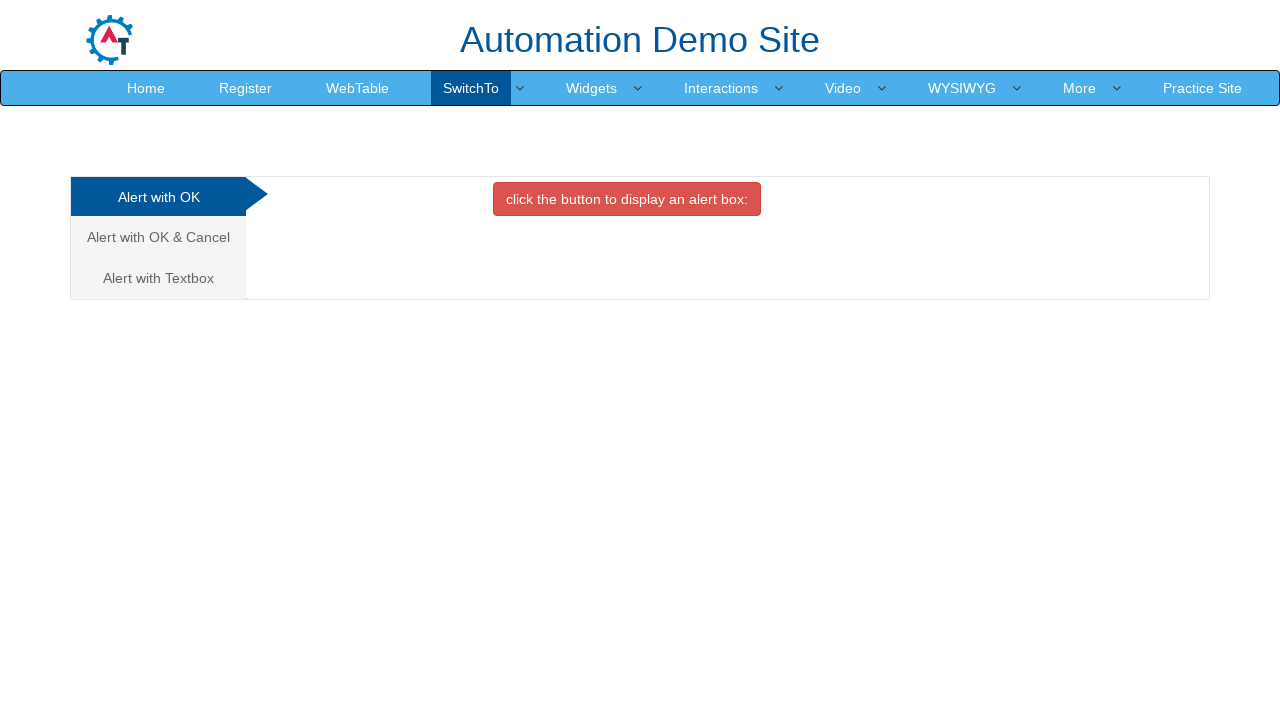

Clicked on 'Alert with OK & Cancel' tab at (158, 237) on xpath=//a[text()='Alert with OK & Cancel ']
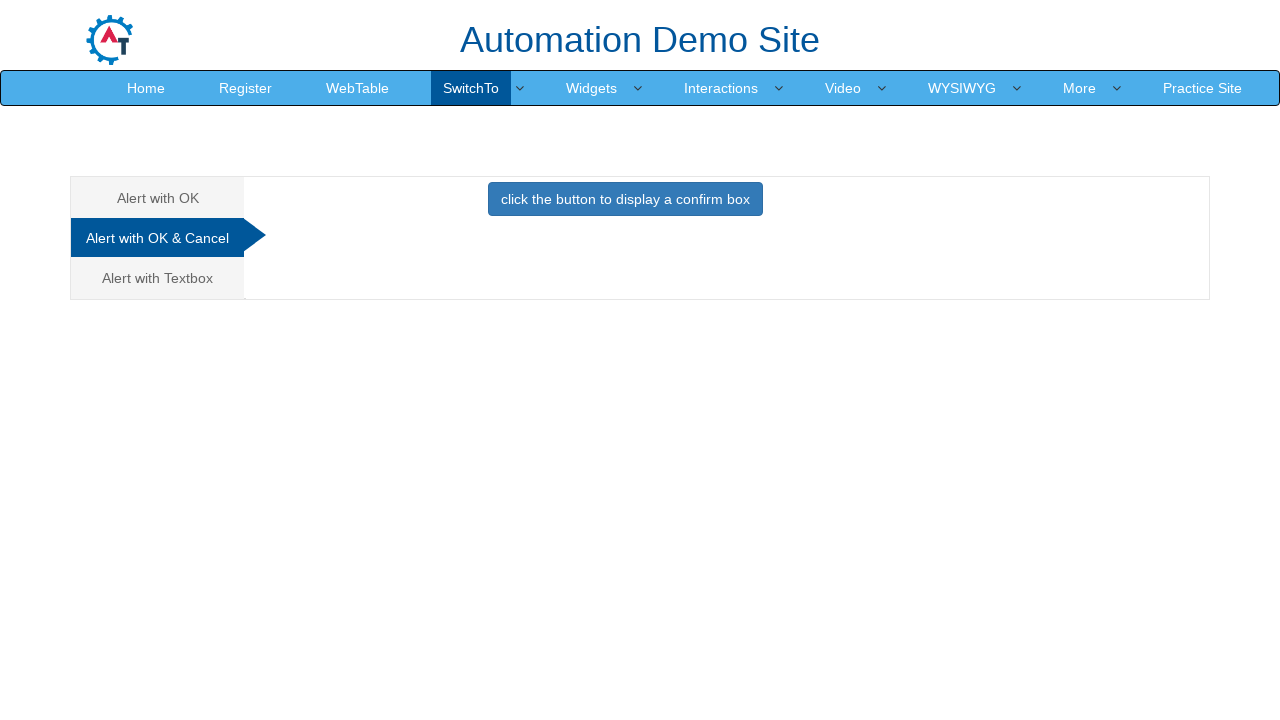

Clicked button to trigger confirm alert at (625, 199) on xpath=//button[@class='btn btn-primary']
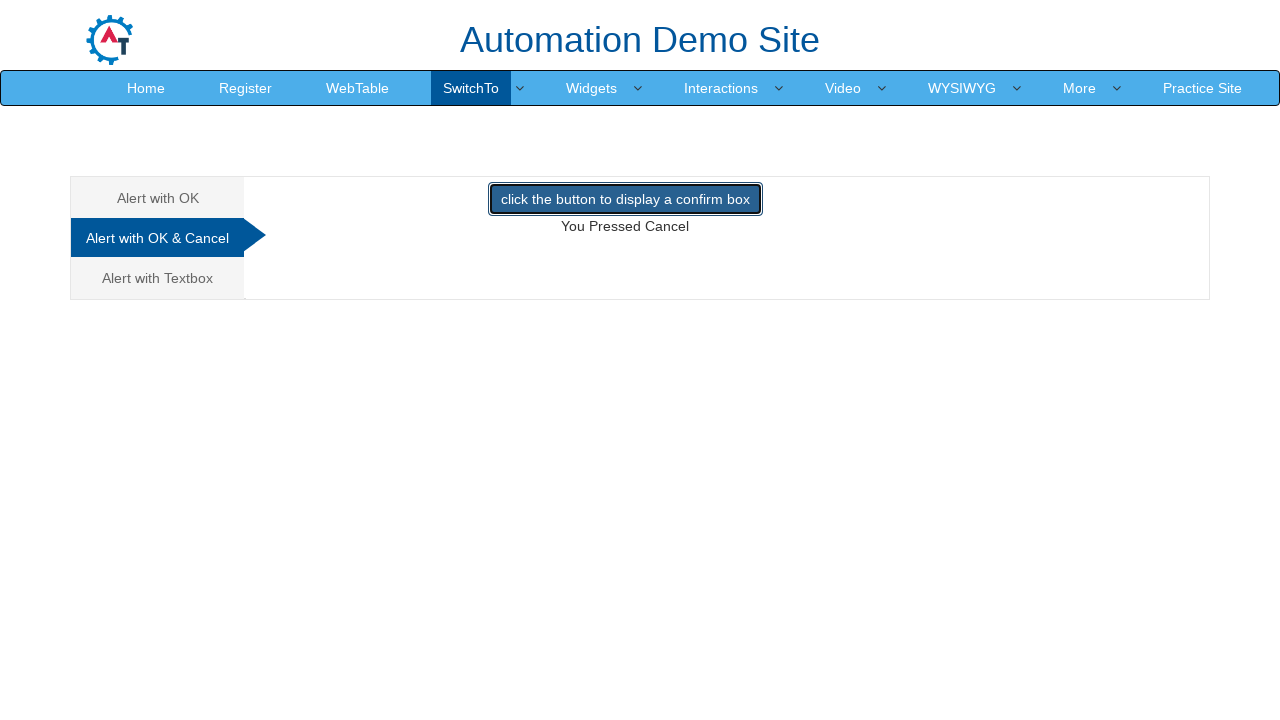

Set up dialog handler to dismiss alerts
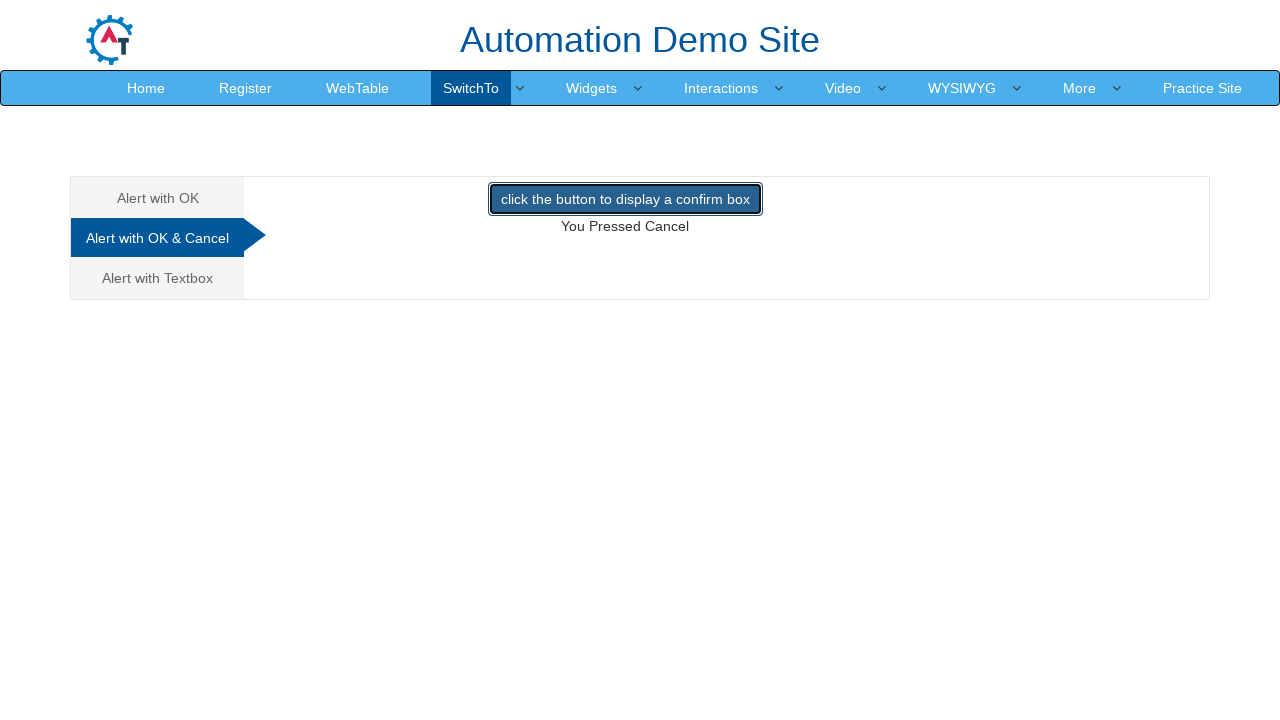

Clicked button again to trigger confirm alert and dismiss it at (625, 199) on xpath=//button[@class='btn btn-primary']
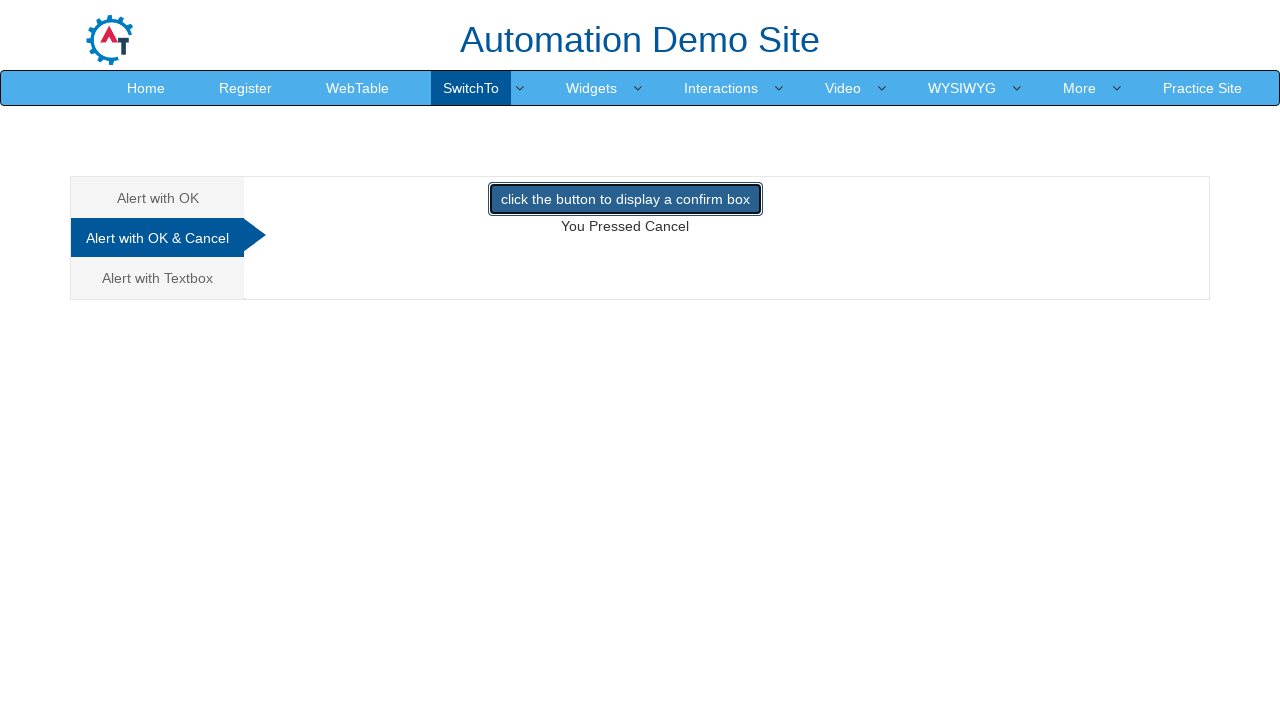

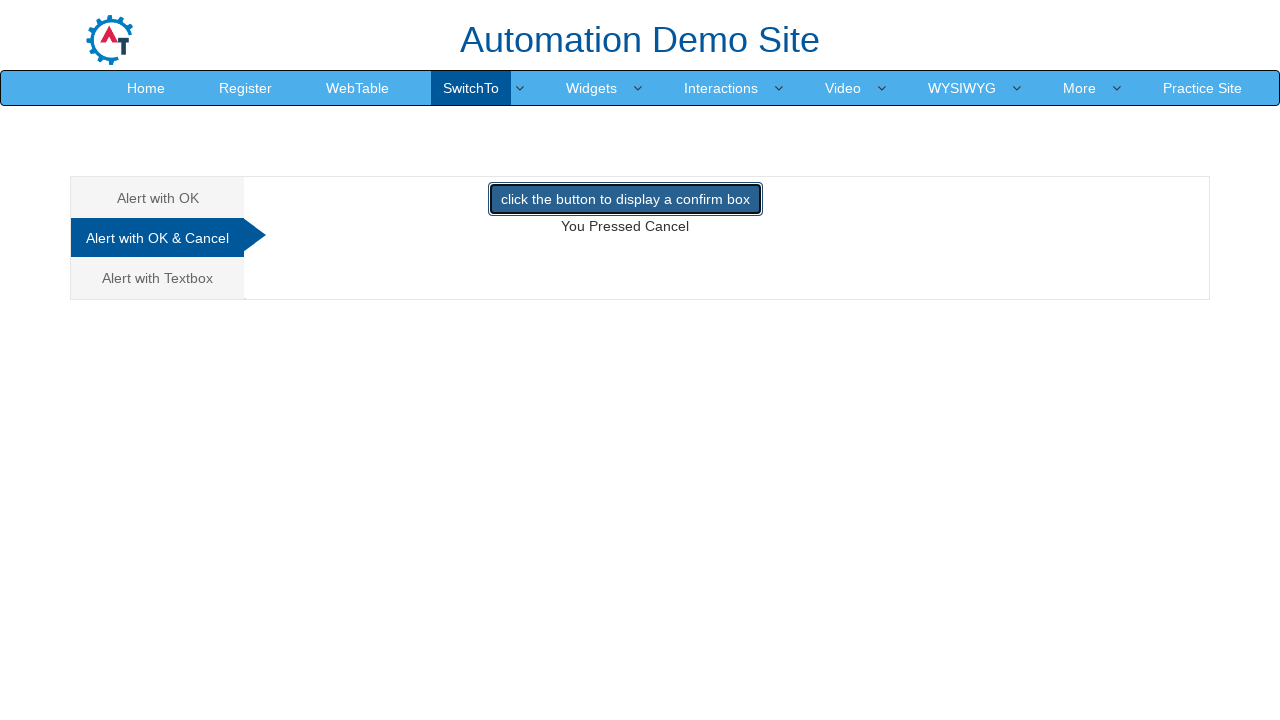